Tests JavaScript prompt alert by clicking the prompt button, entering text into the prompt, and accepting it

Starting URL: https://the-internet.herokuapp.com/javascript_alerts

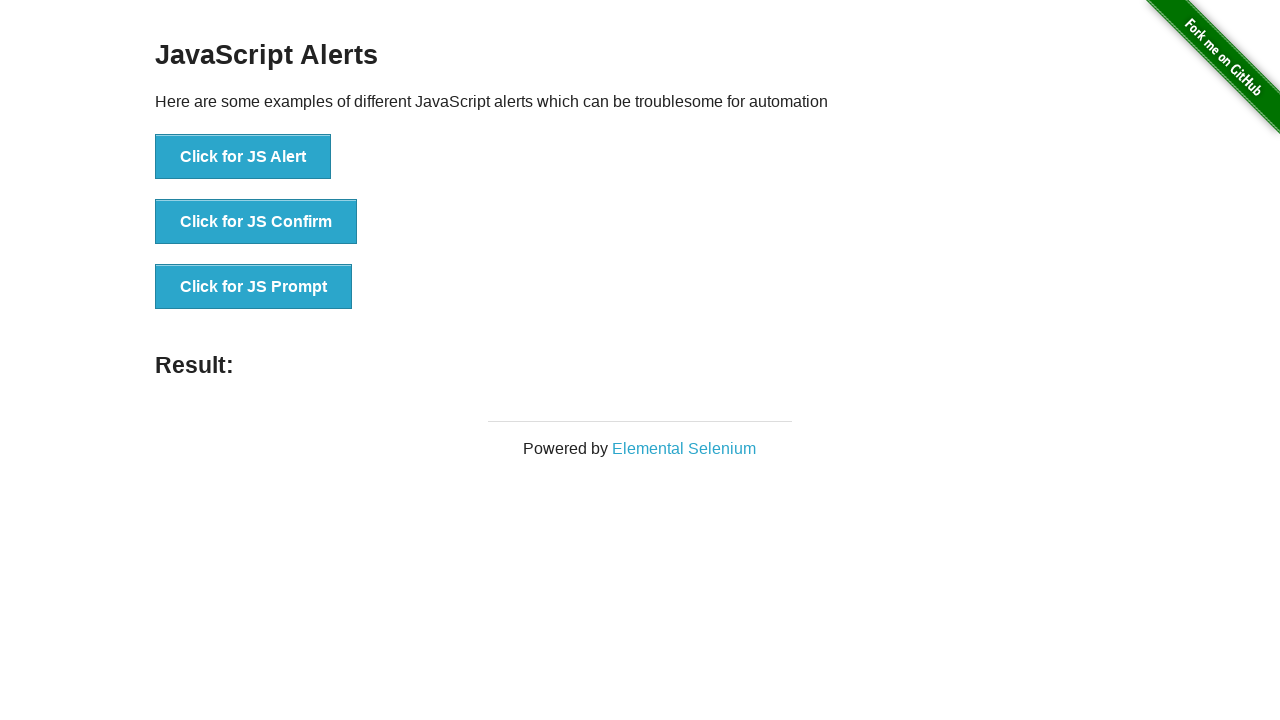

Clicked the 'Click for JS Prompt' button to trigger JavaScript prompt at (254, 287) on xpath=//button[text()='Click for JS Prompt']
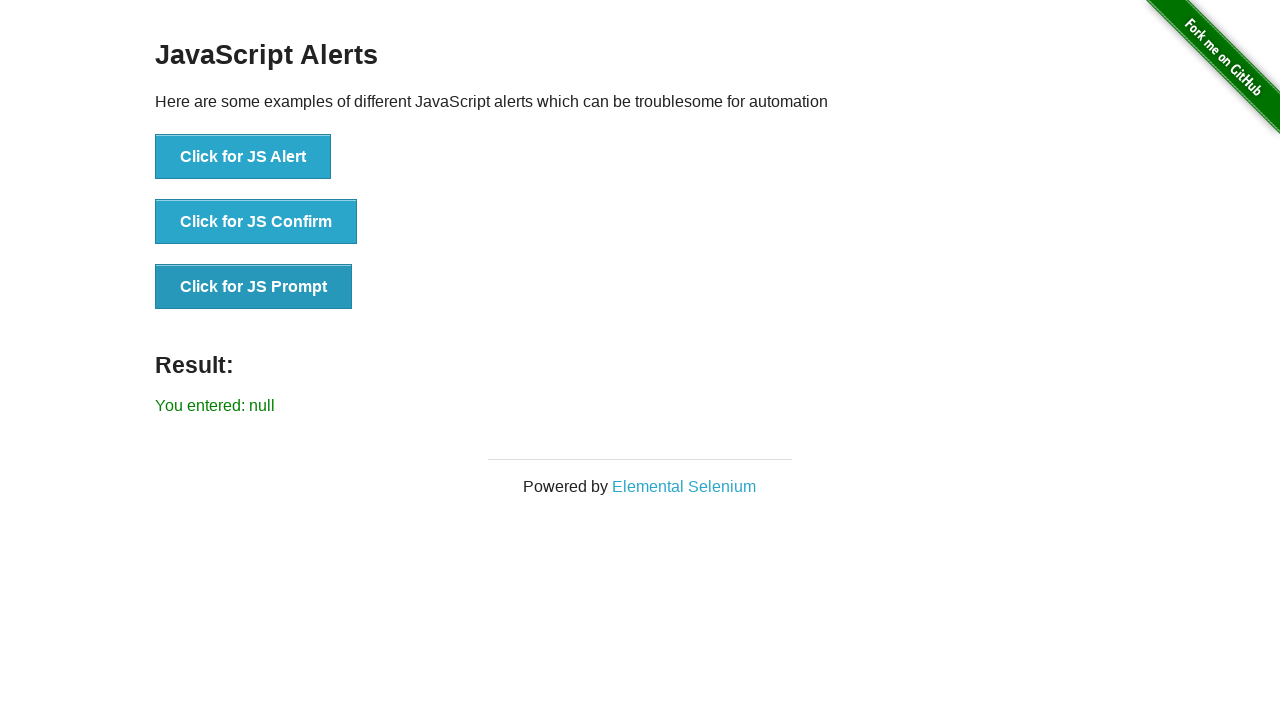

Set up dialog handler to accept prompt with text 'Hello ! World'
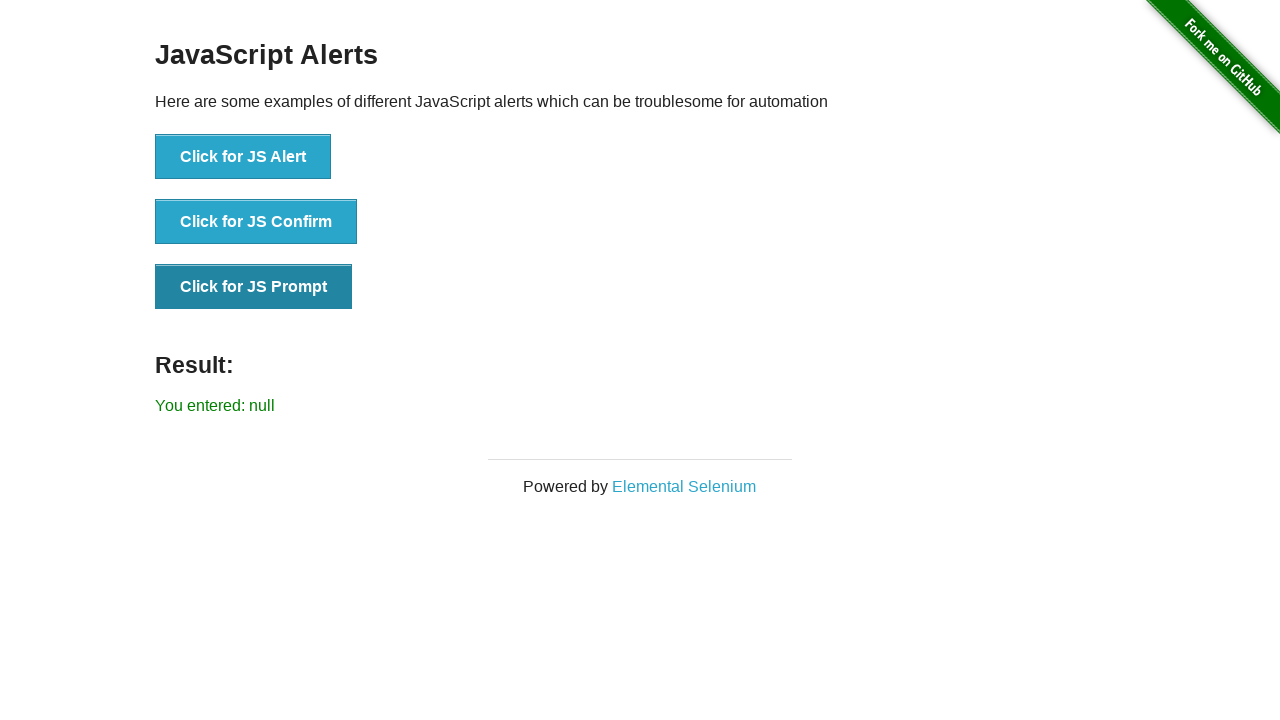

Clicked the 'Click for JS Prompt' button again to trigger the prompt dialog at (254, 287) on xpath=//button[text()='Click for JS Prompt']
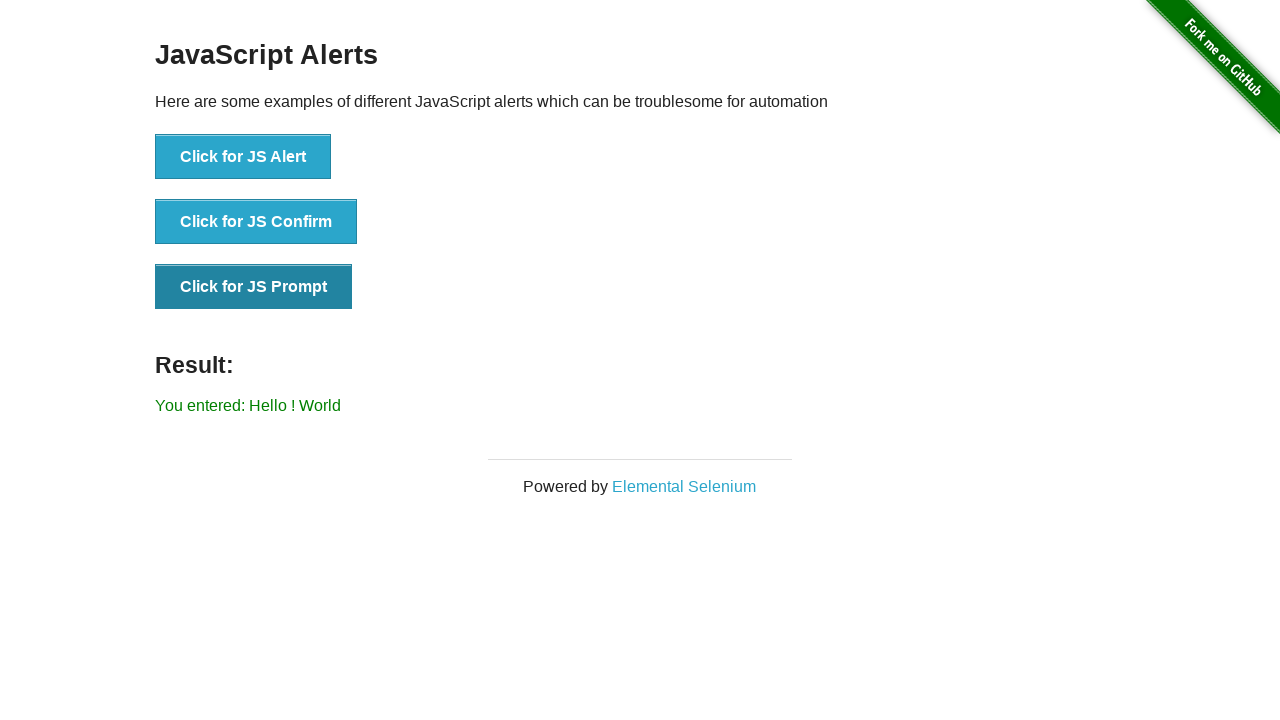

Waited 500ms for prompt to be processed and accepted
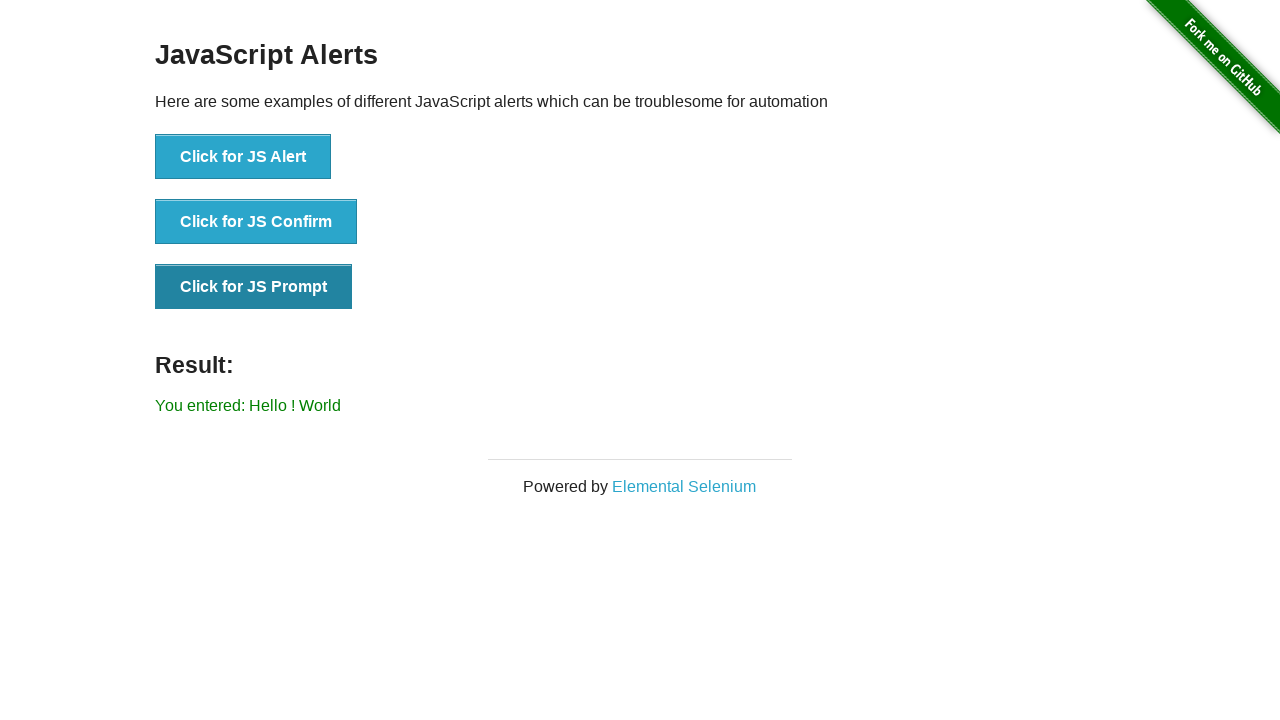

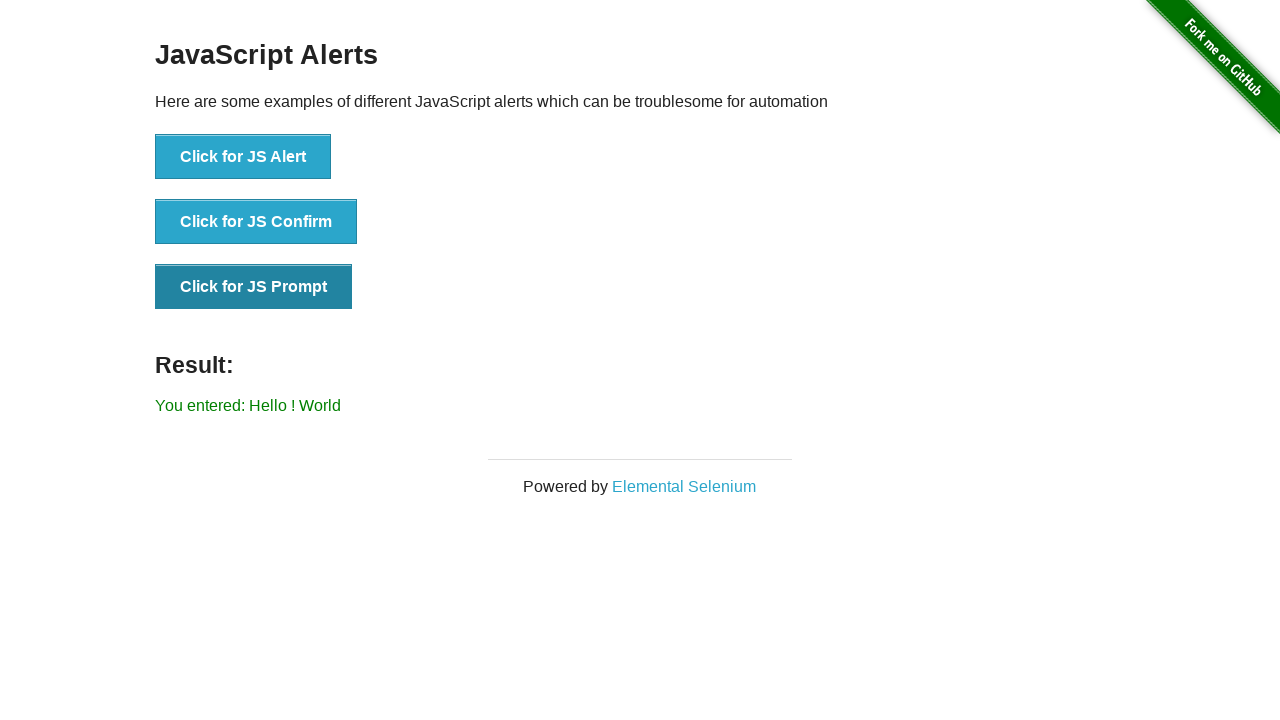